Navigates to a sortable data table page and interacts with the table elements to verify data is displayed correctly

Starting URL: https://the-internet.herokuapp.com/

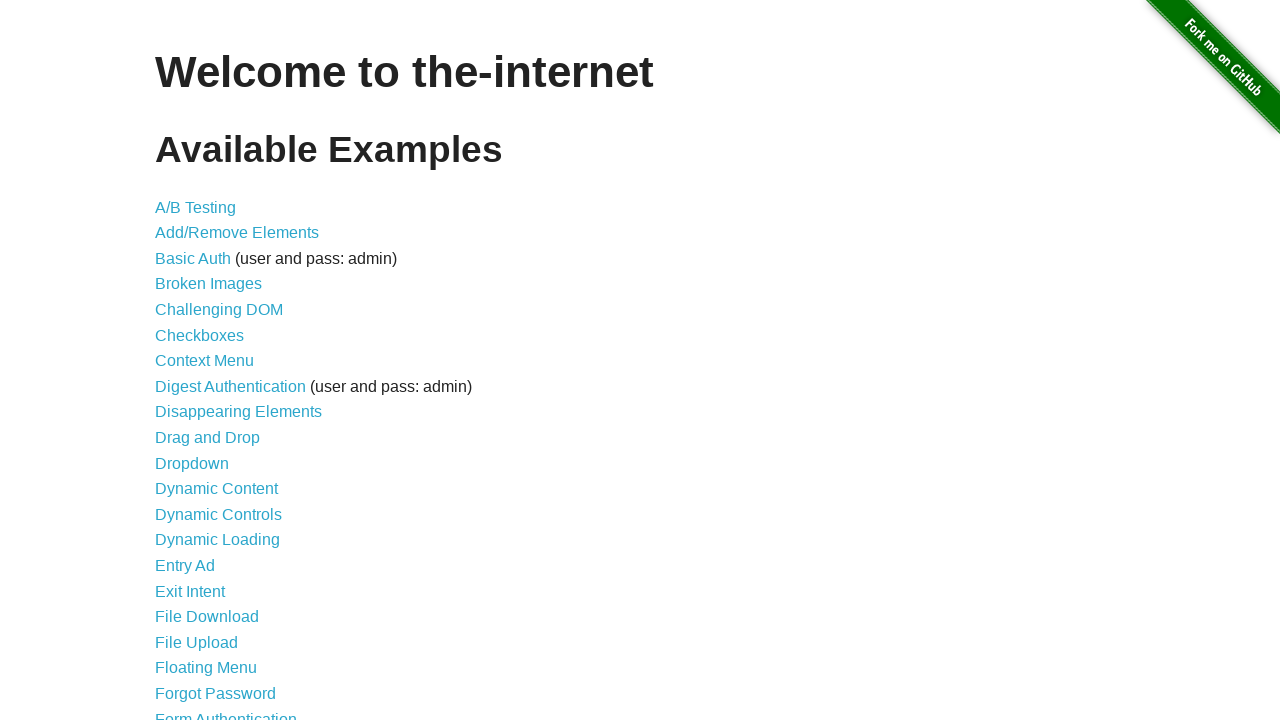

Clicked on Sortable Data Tables link at (230, 574) on text='Sortable Data Tables'
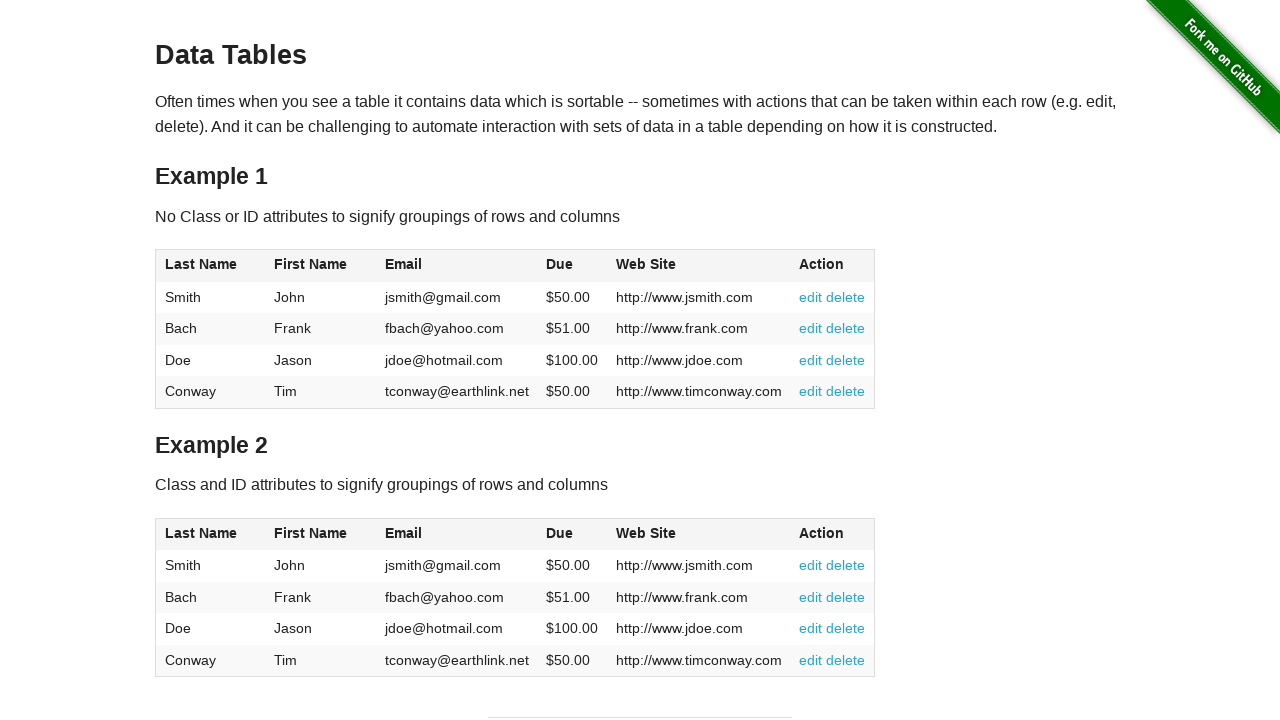

Waited for table1 to load
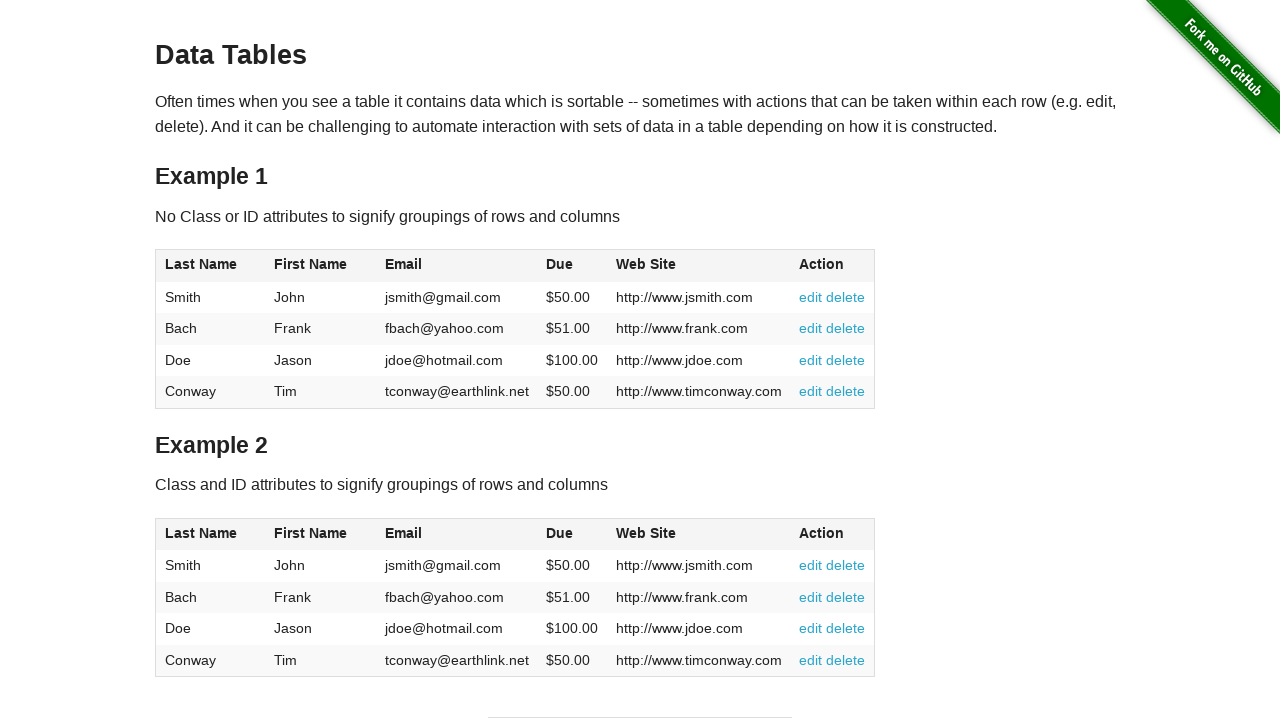

Verified table header 1 is present
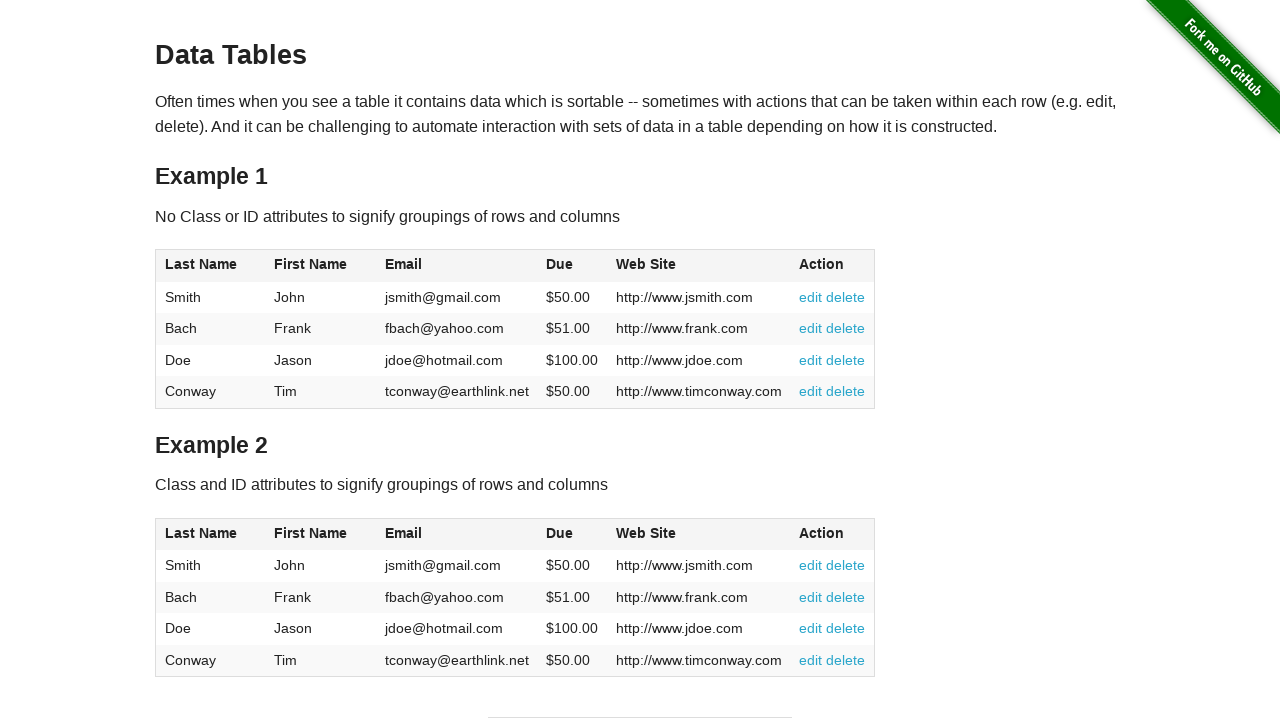

Verified table header 2 is present
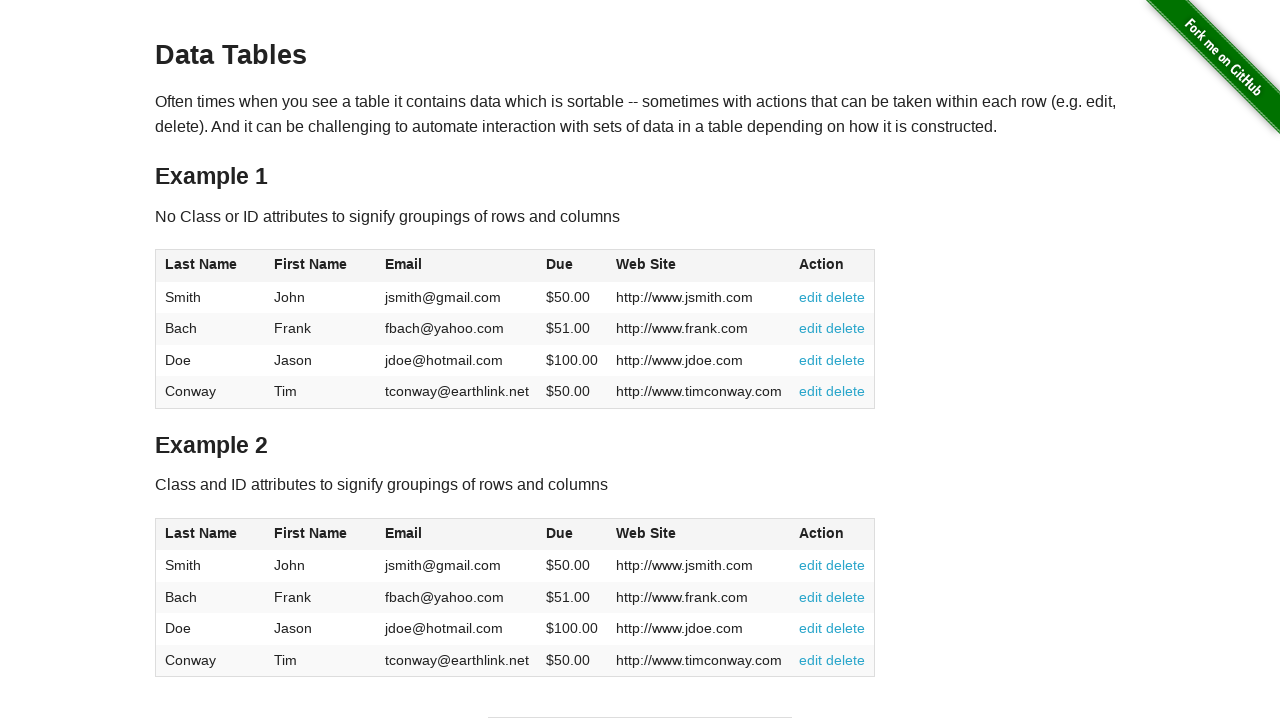

Verified table header 3 is present
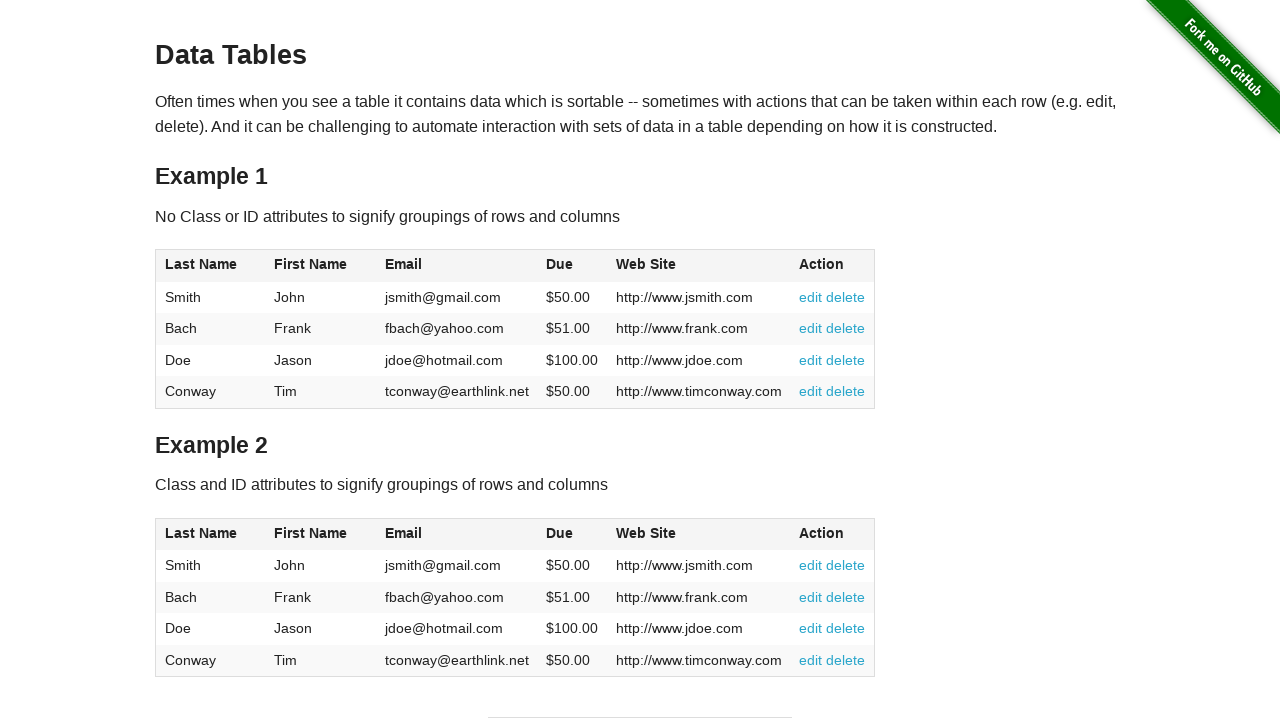

Verified table header 4 is present
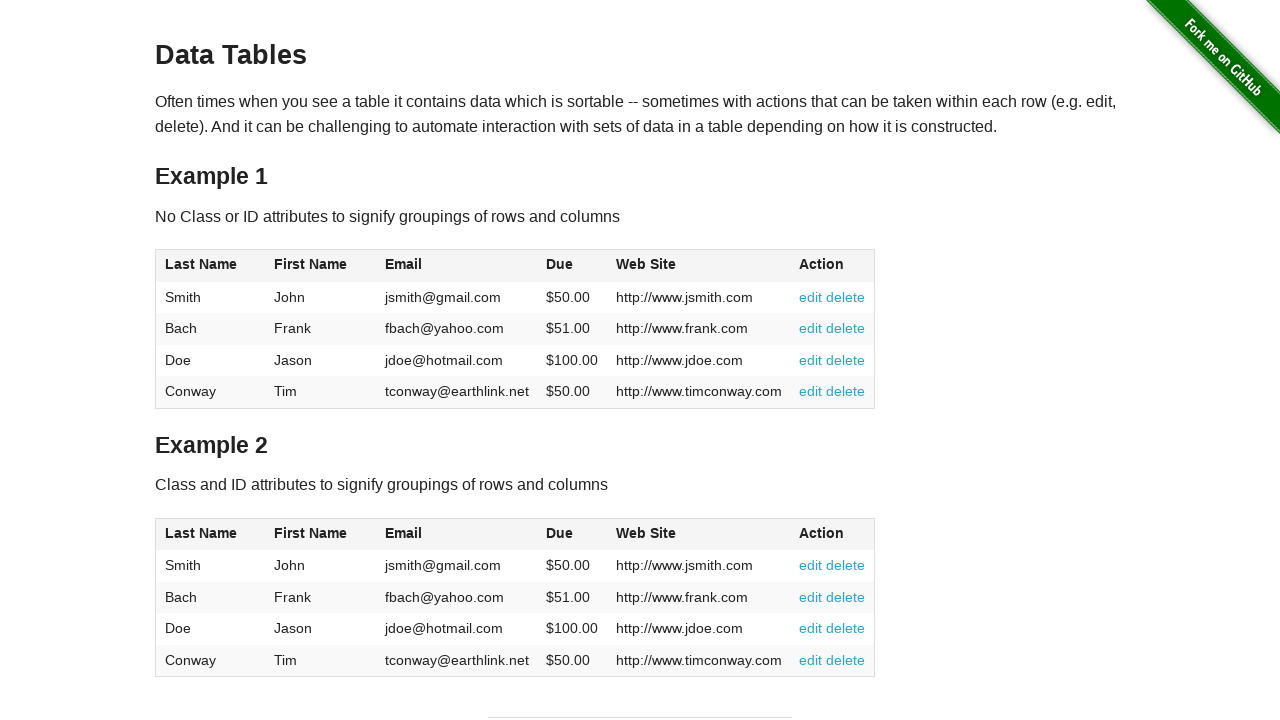

Verified table header 5 is present
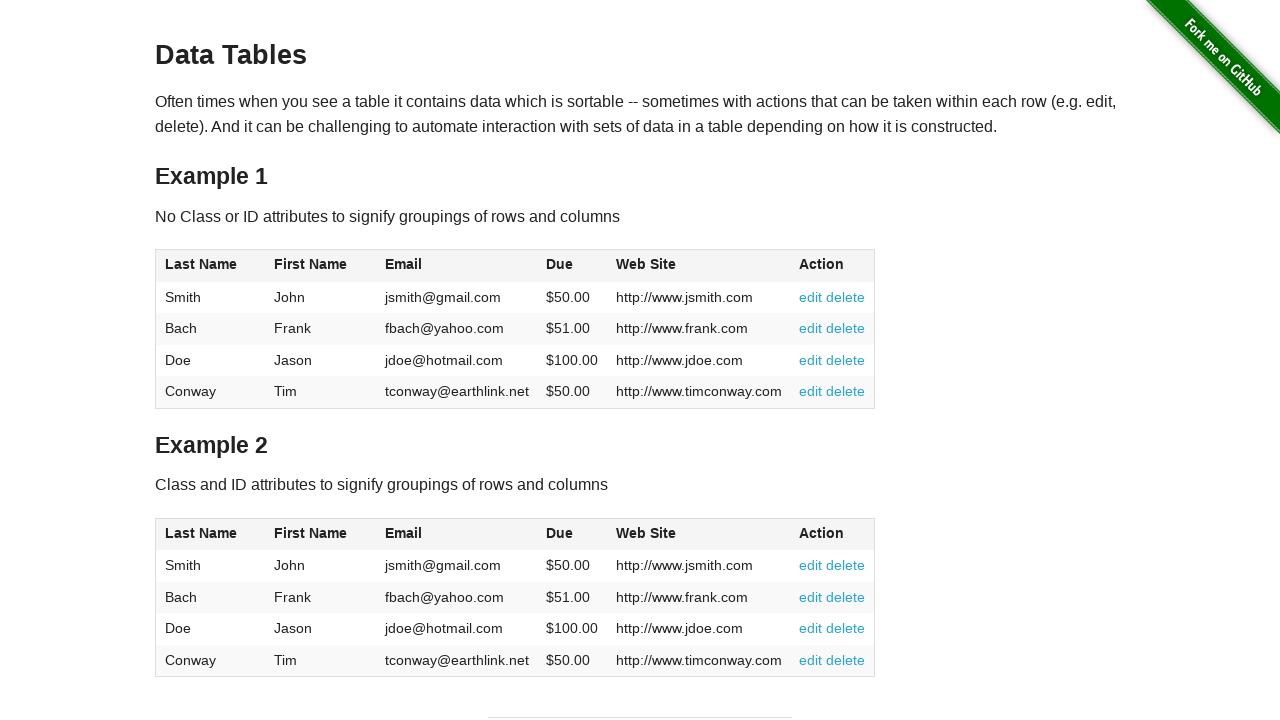

Verified table row 1, column 1 is present
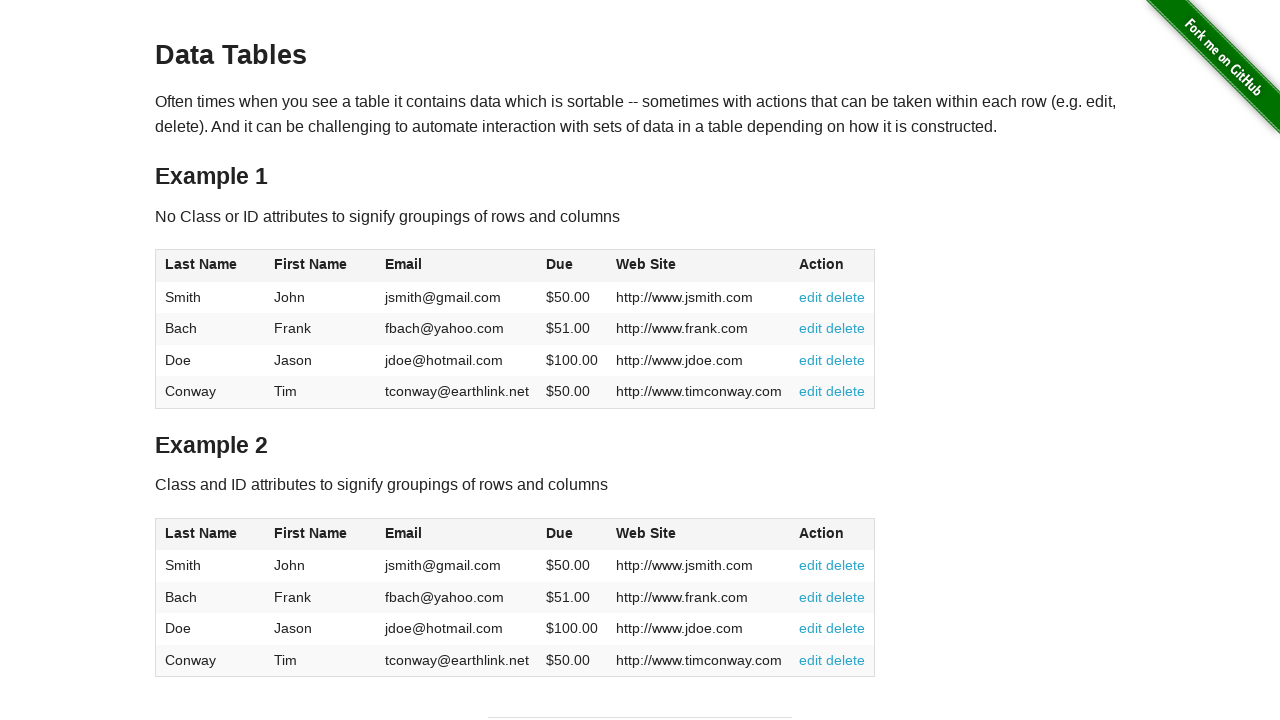

Verified table row 1, column 2 is present
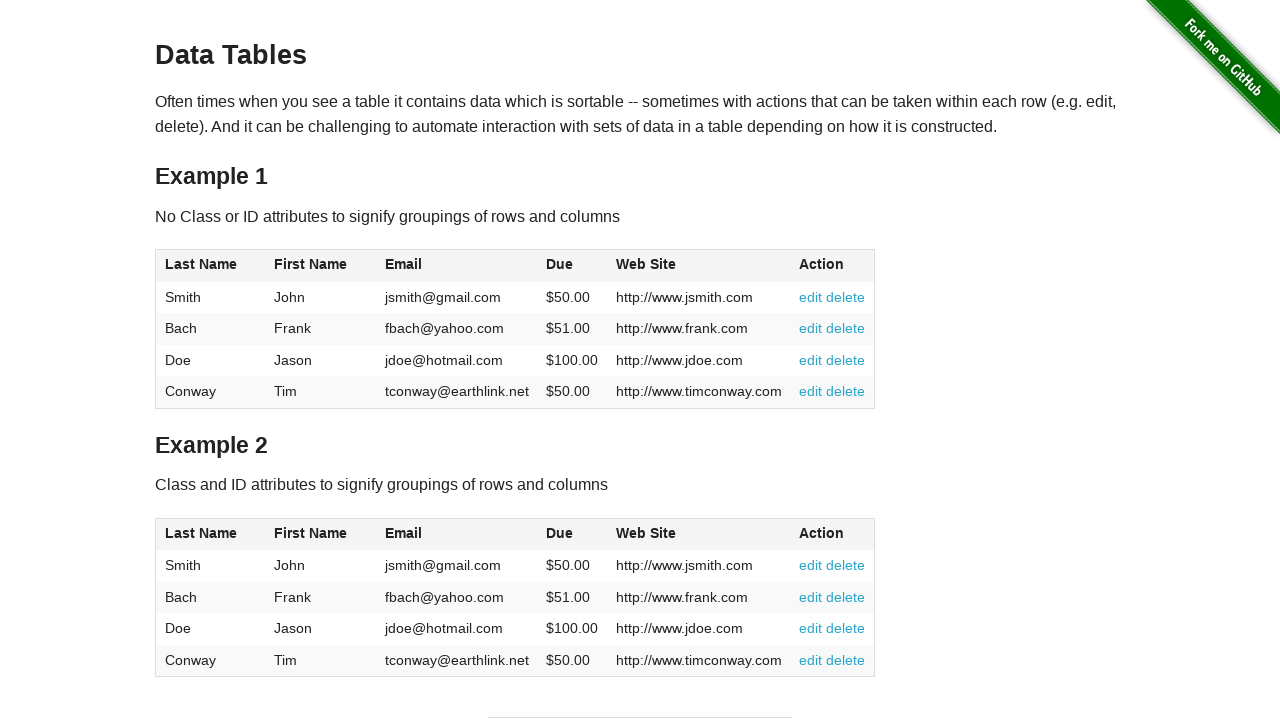

Verified table row 1, column 3 is present
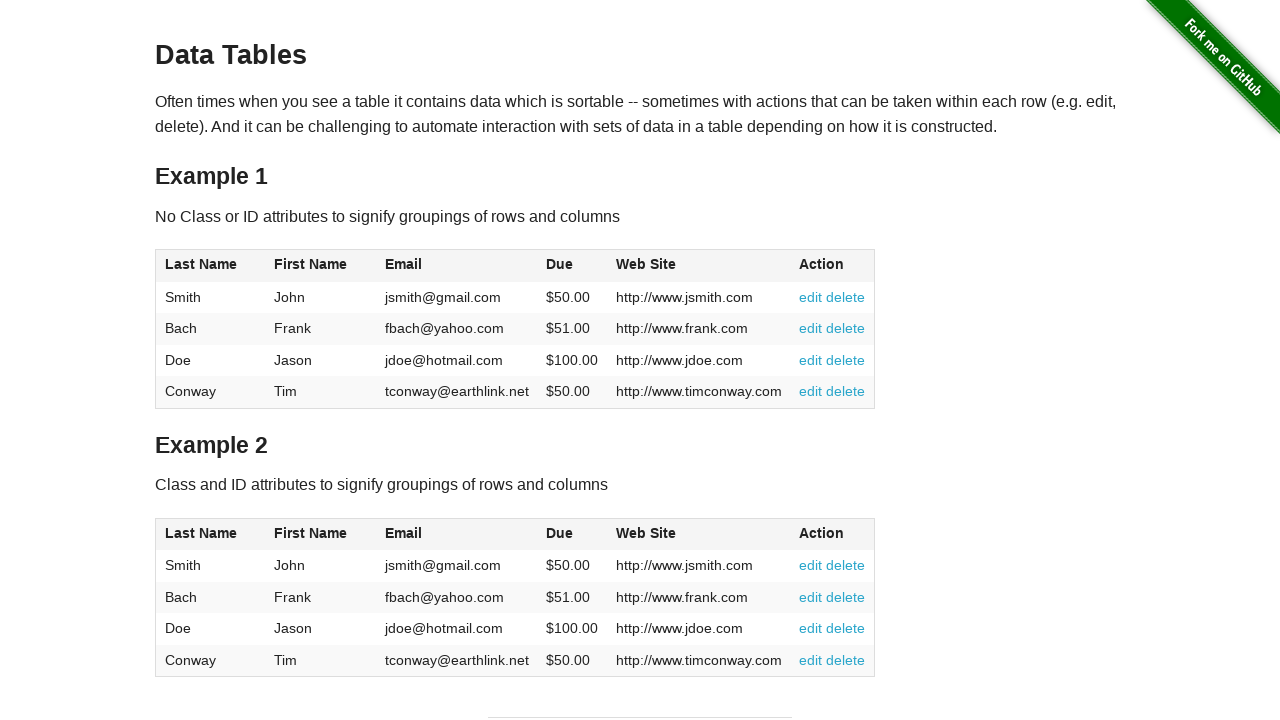

Verified table row 1, column 4 is present
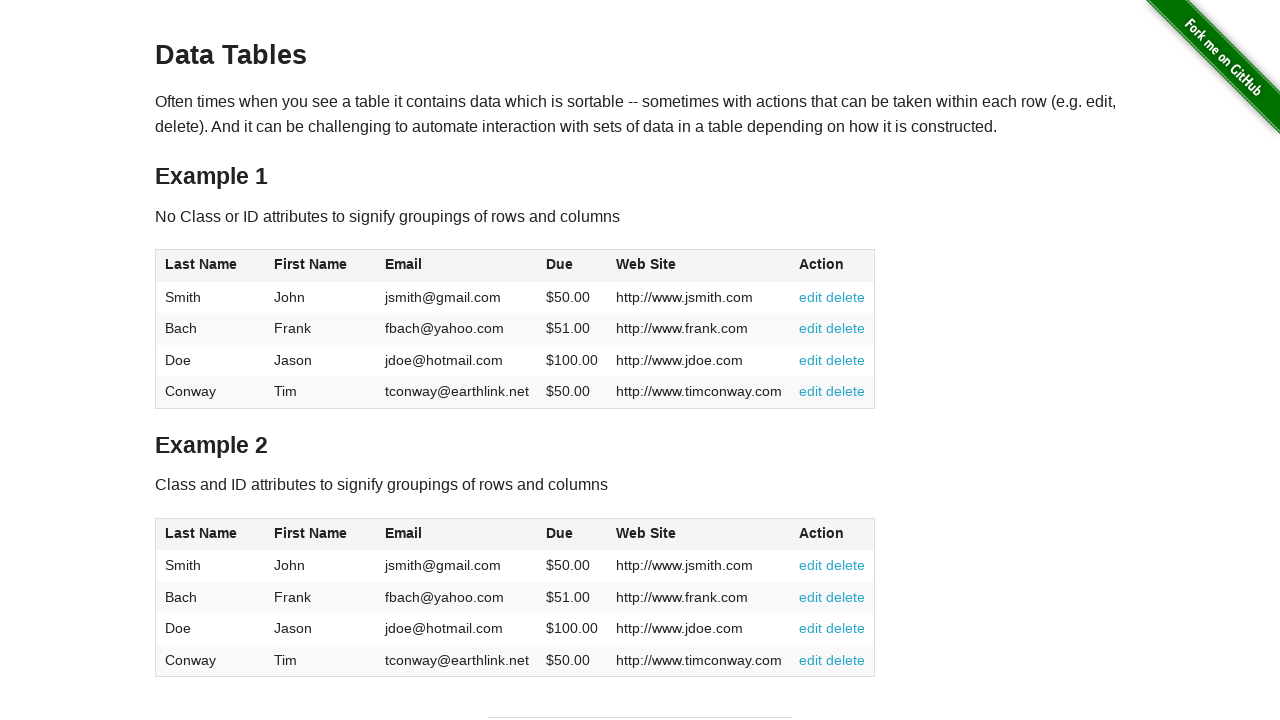

Verified table row 1, column 5 is present
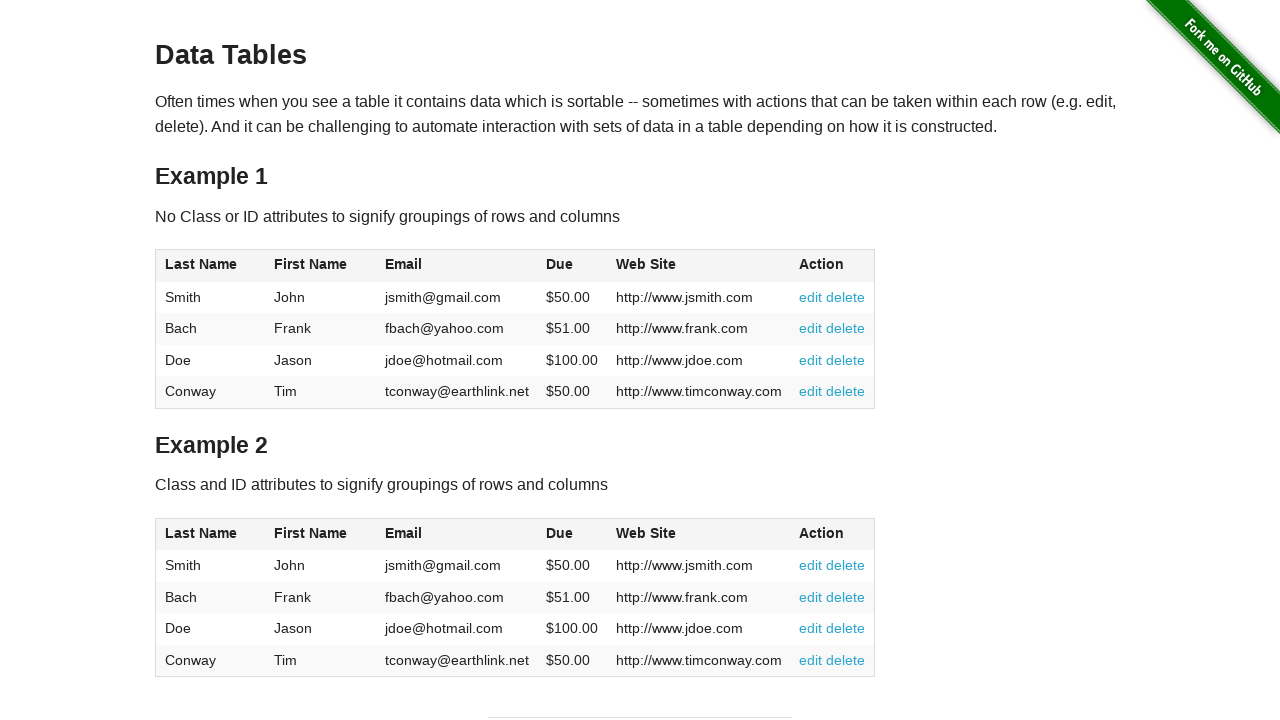

Verified table row 2, column 1 is present
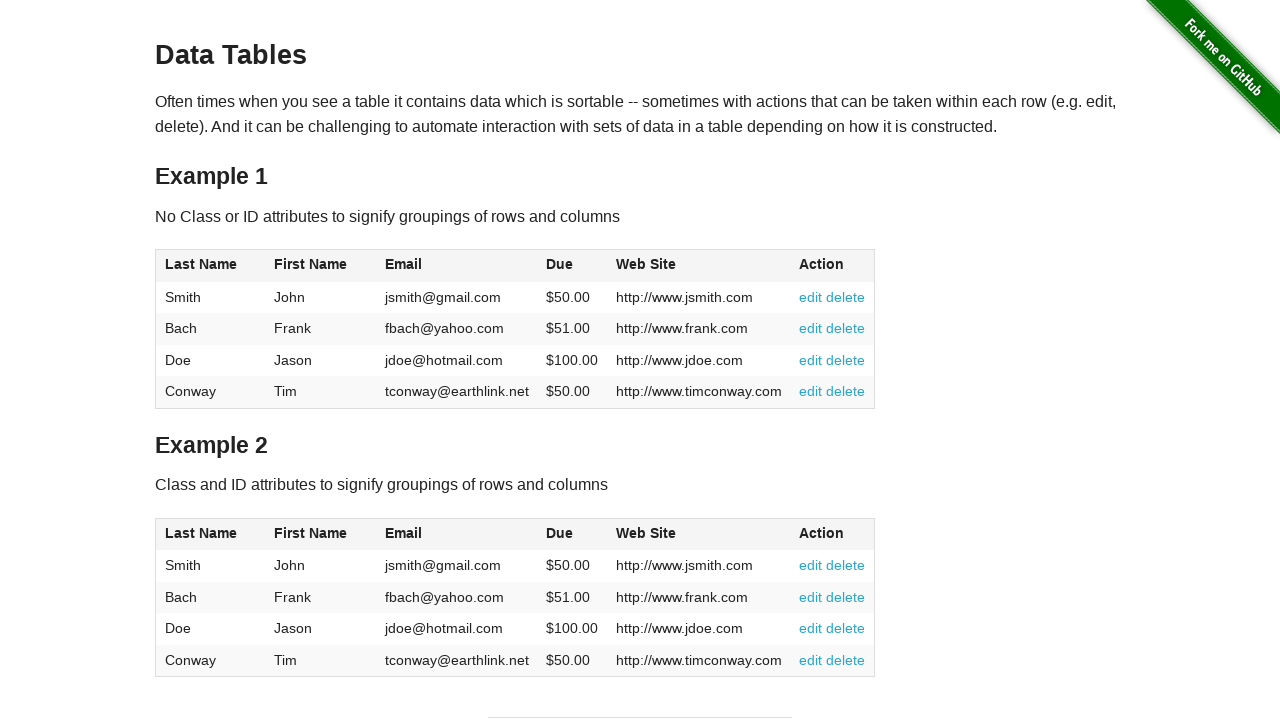

Verified table row 2, column 2 is present
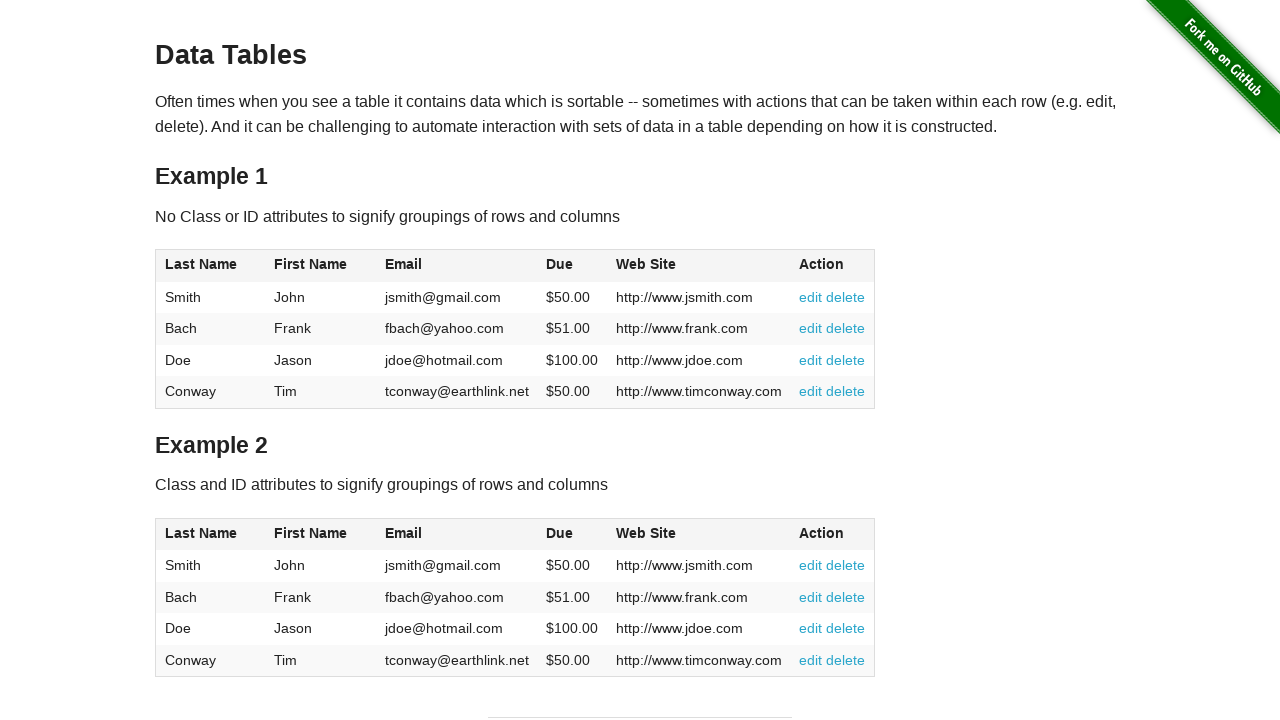

Verified table row 2, column 3 is present
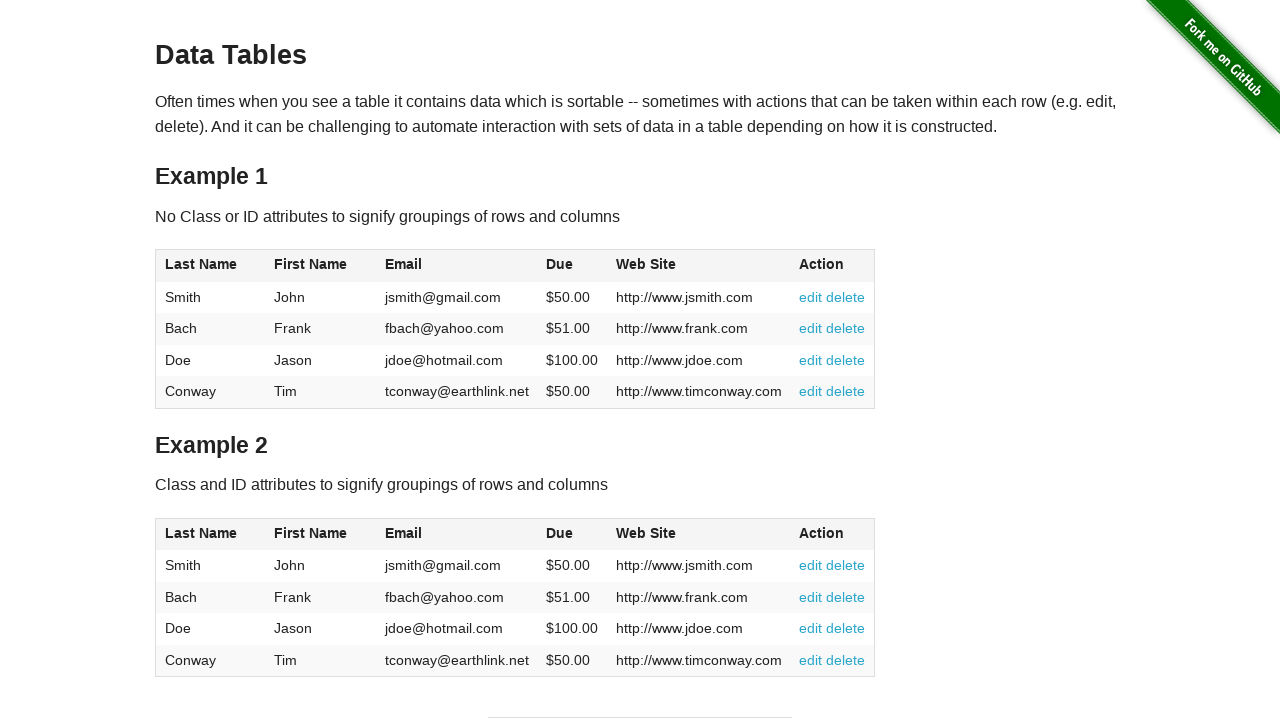

Verified table row 2, column 4 is present
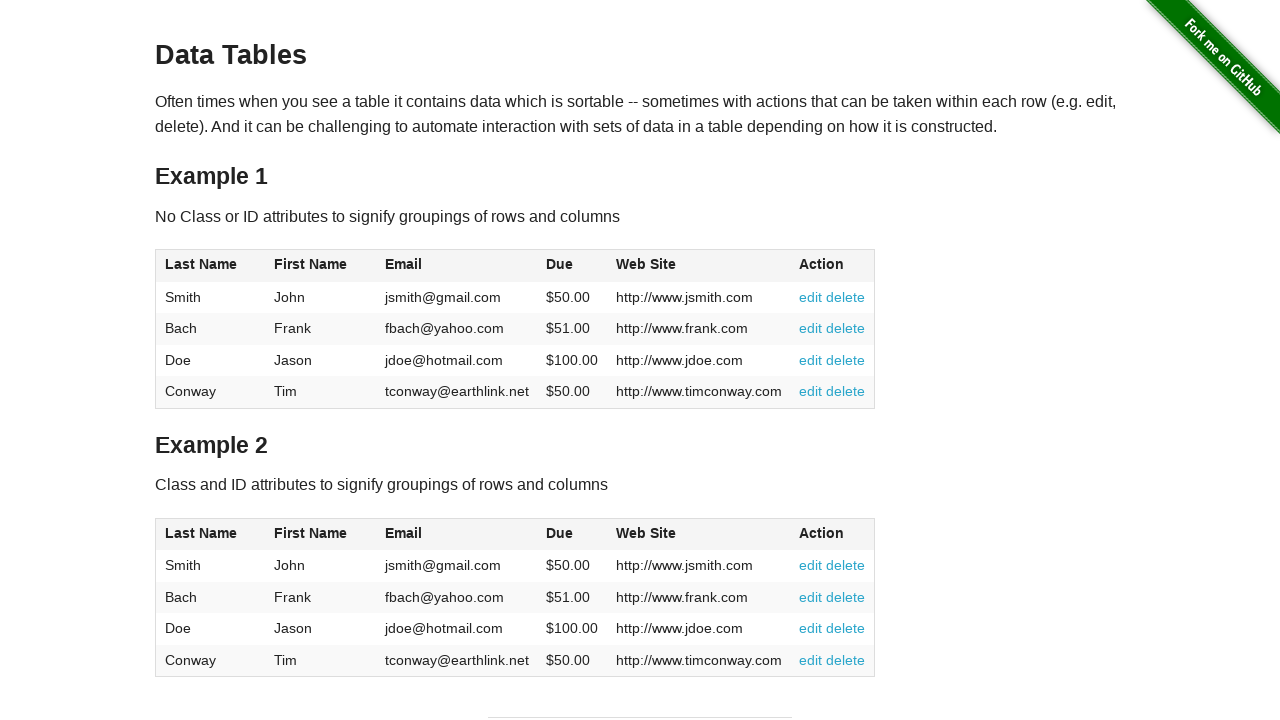

Verified table row 2, column 5 is present
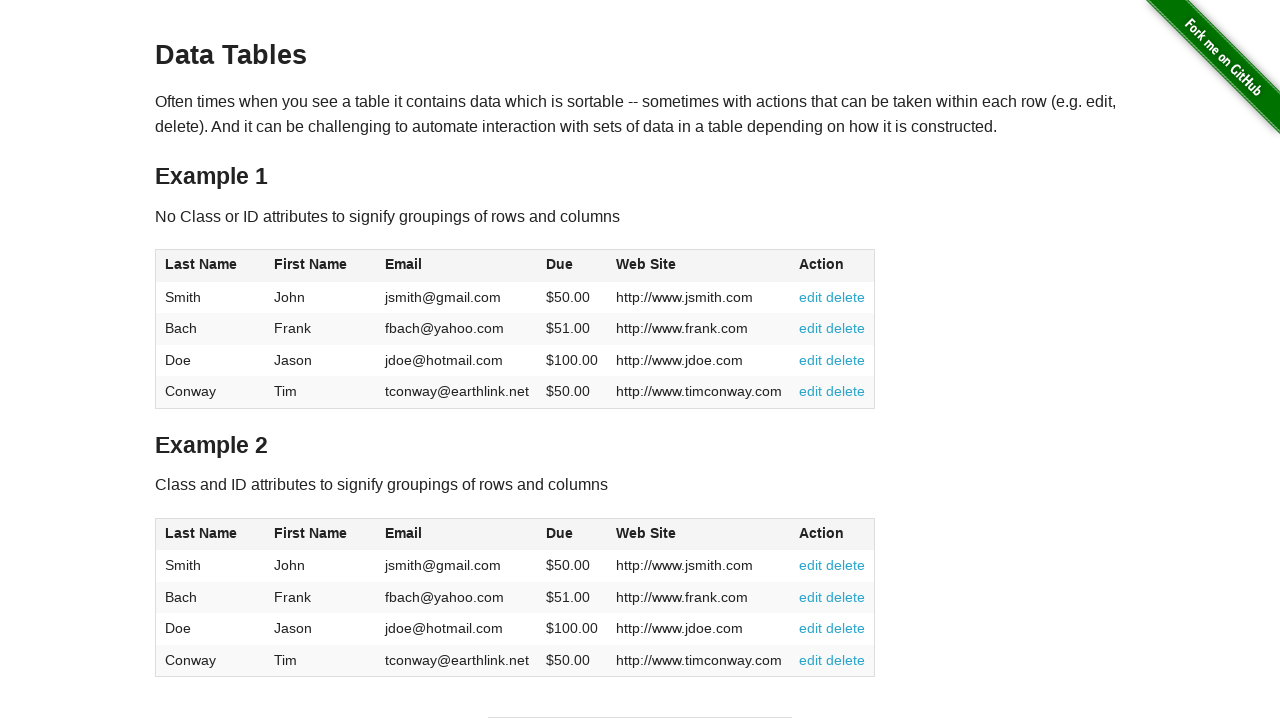

Verified table row 3, column 1 is present
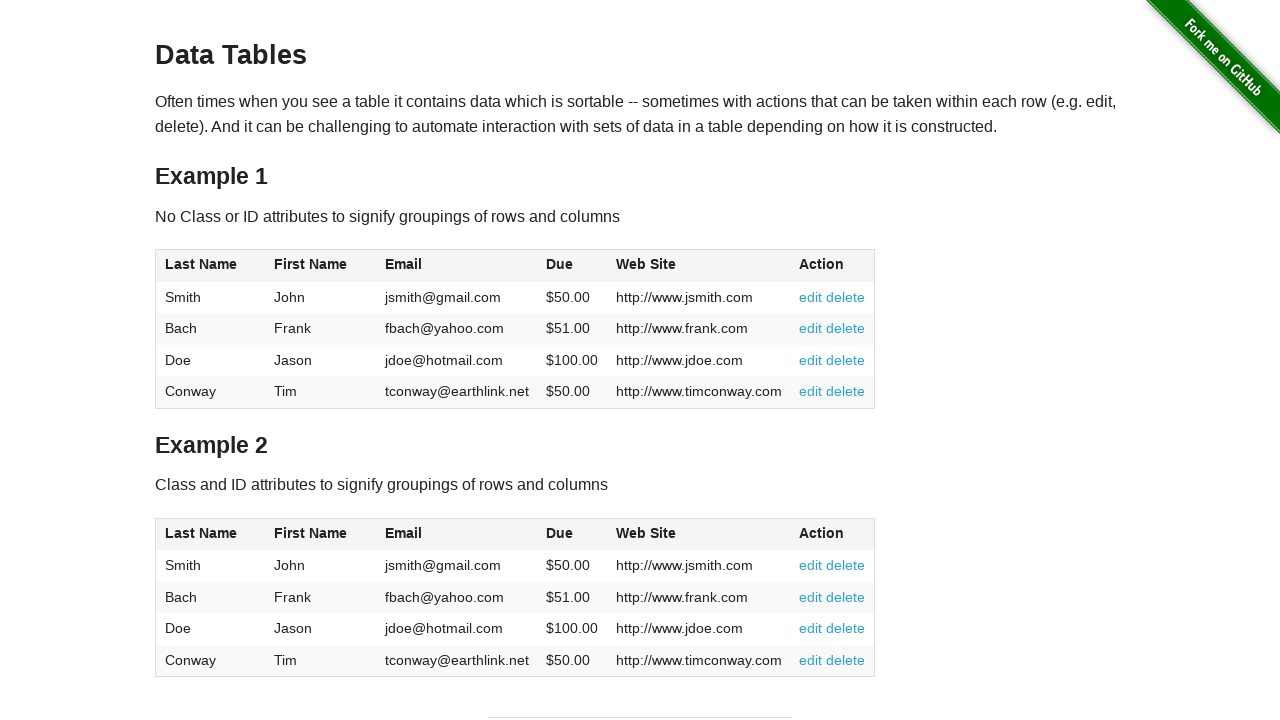

Verified table row 3, column 2 is present
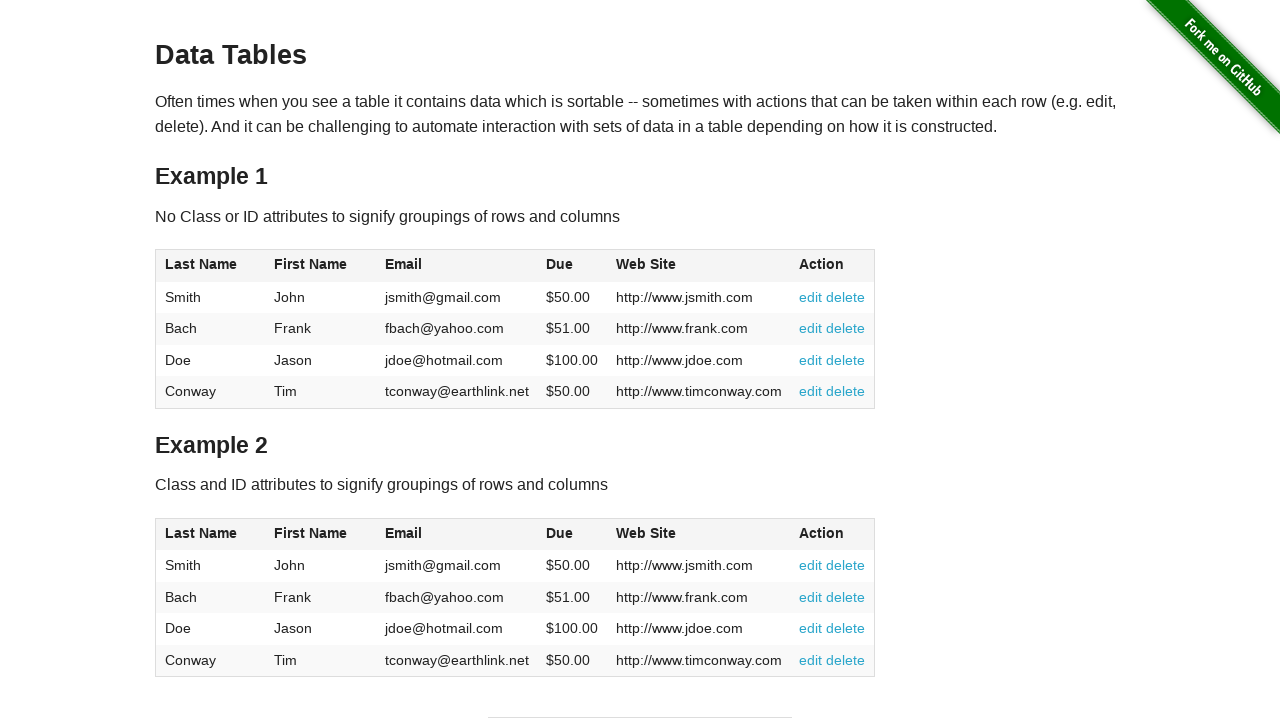

Verified table row 3, column 3 is present
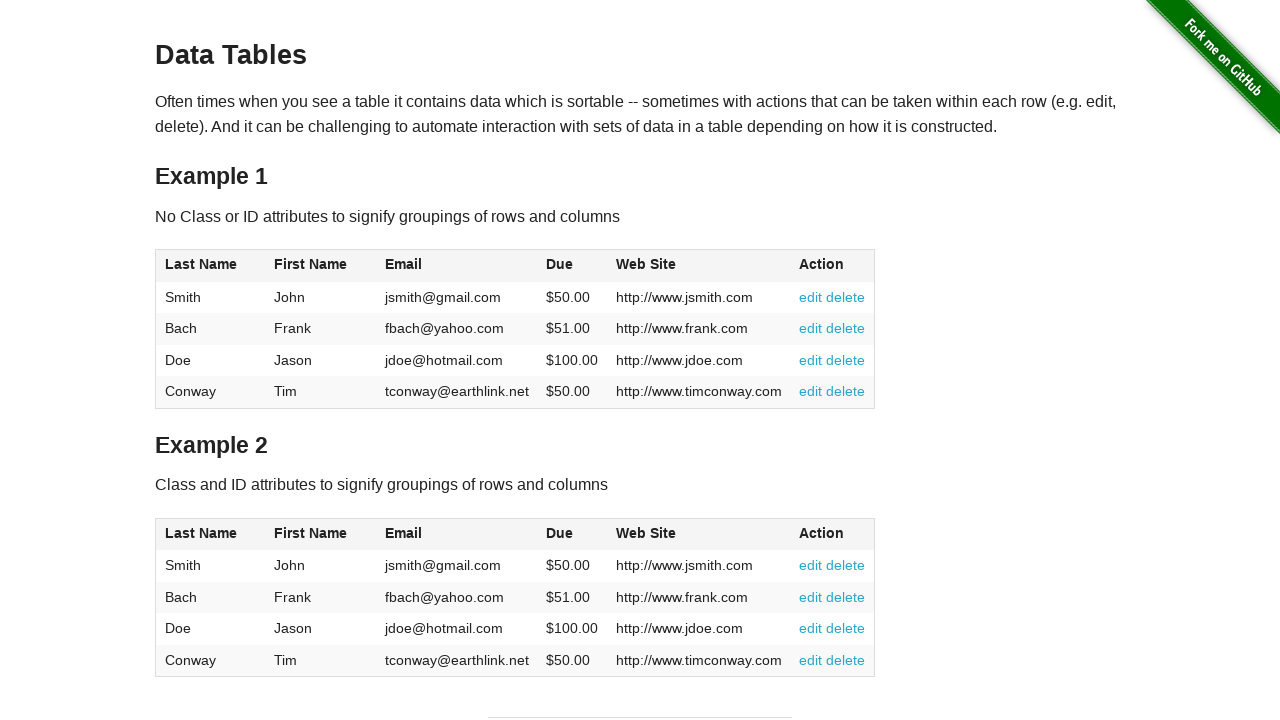

Verified table row 3, column 4 is present
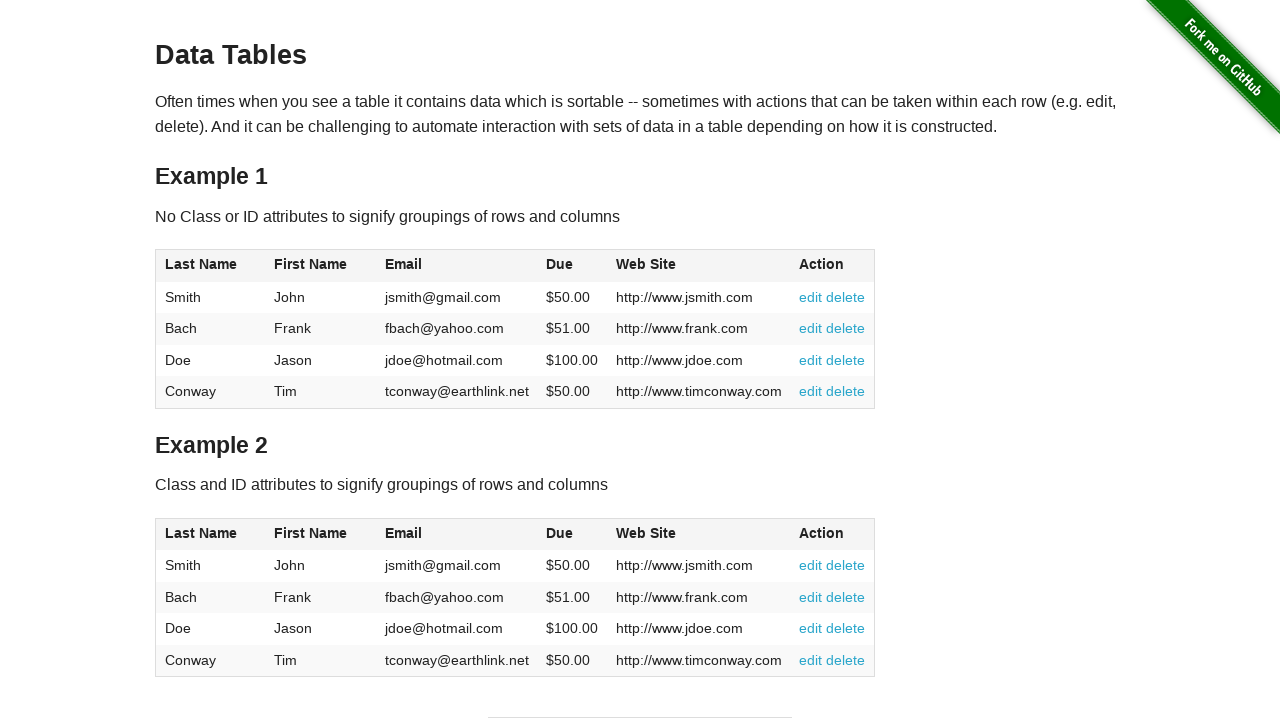

Verified table row 3, column 5 is present
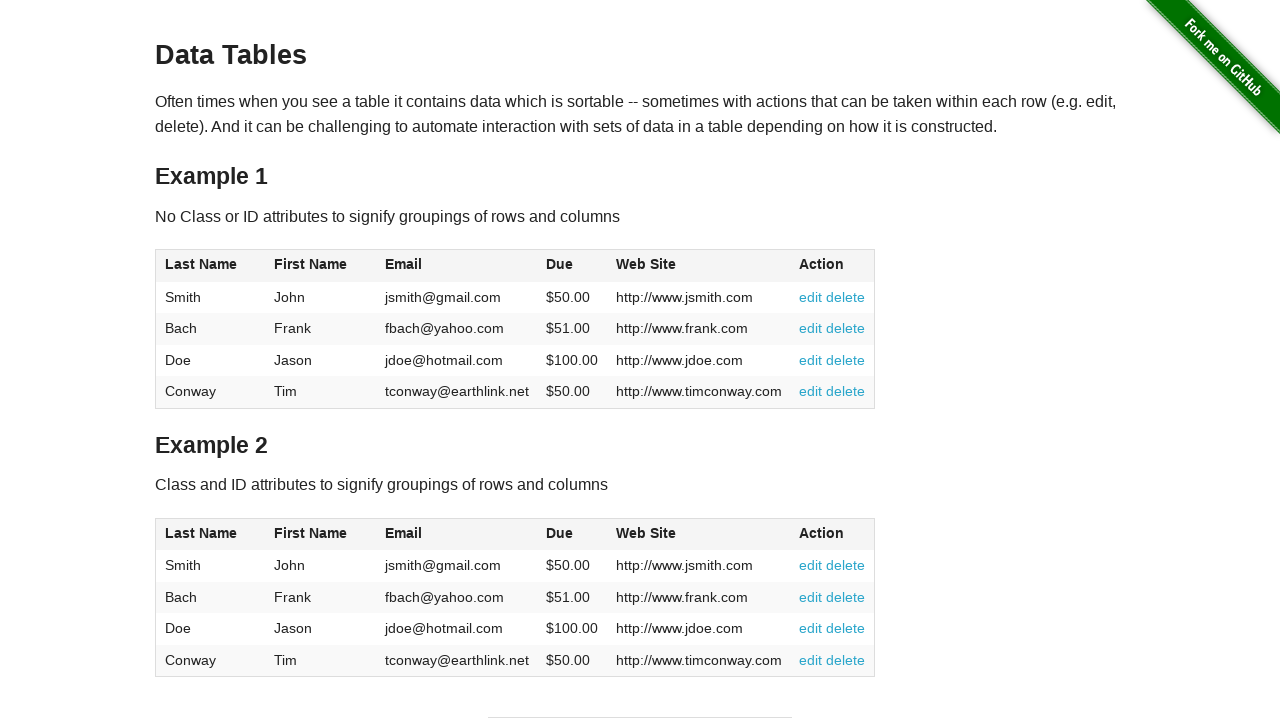

Verified table row 4, column 1 is present
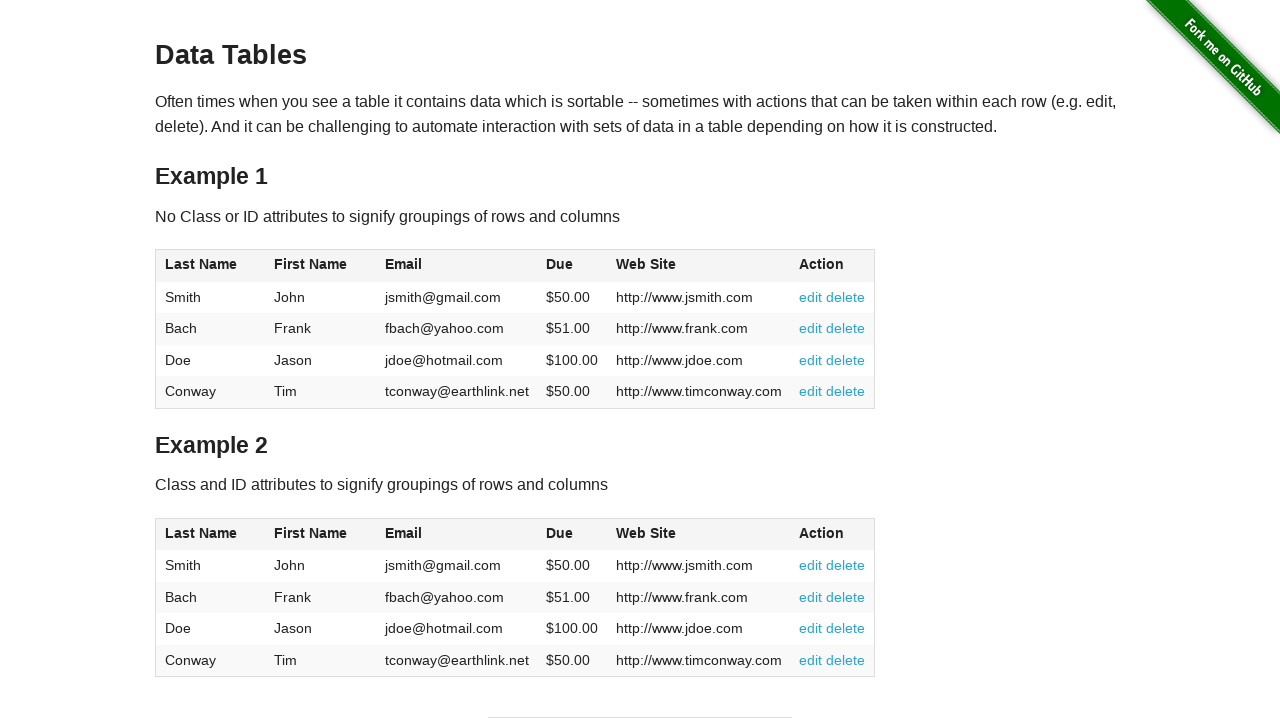

Verified table row 4, column 2 is present
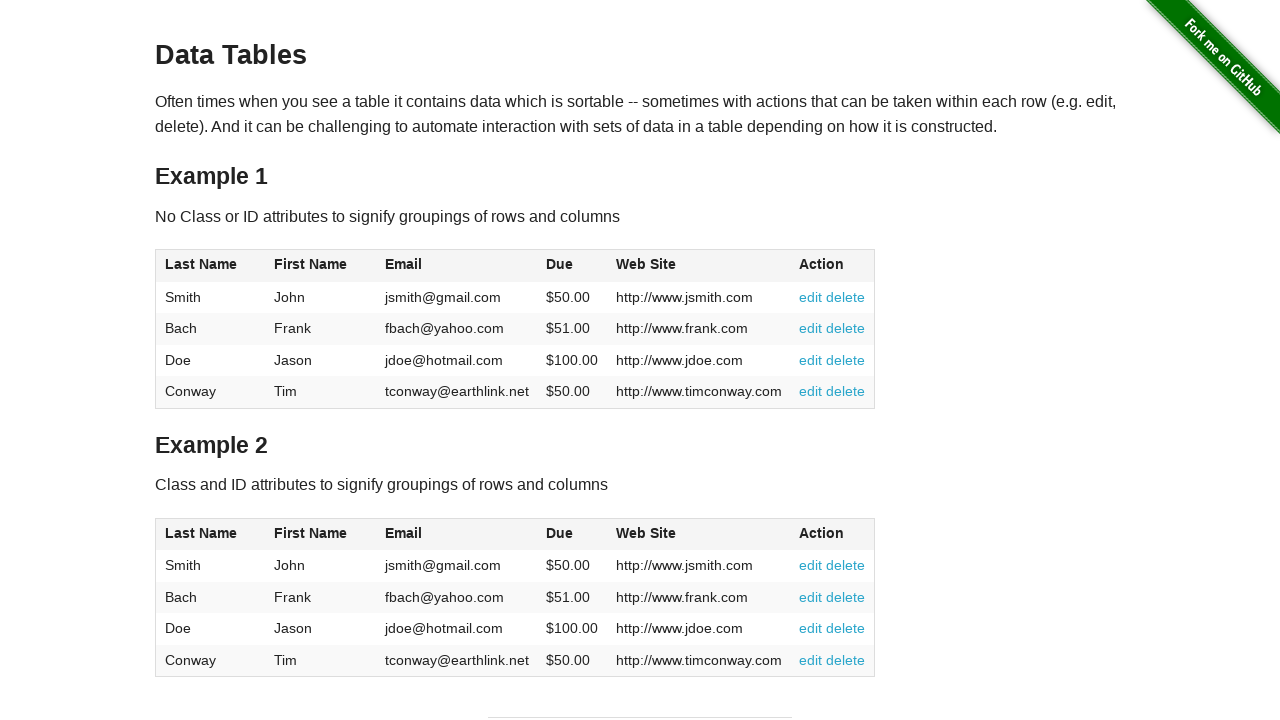

Verified table row 4, column 3 is present
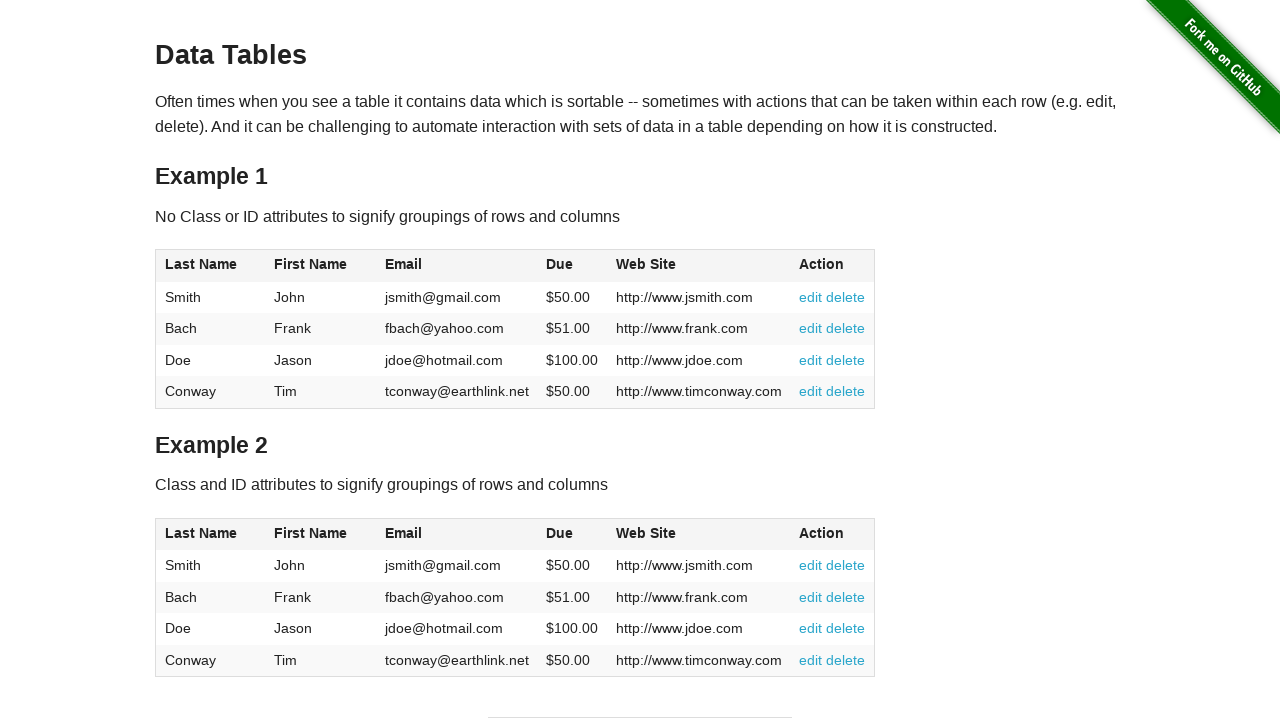

Verified table row 4, column 4 is present
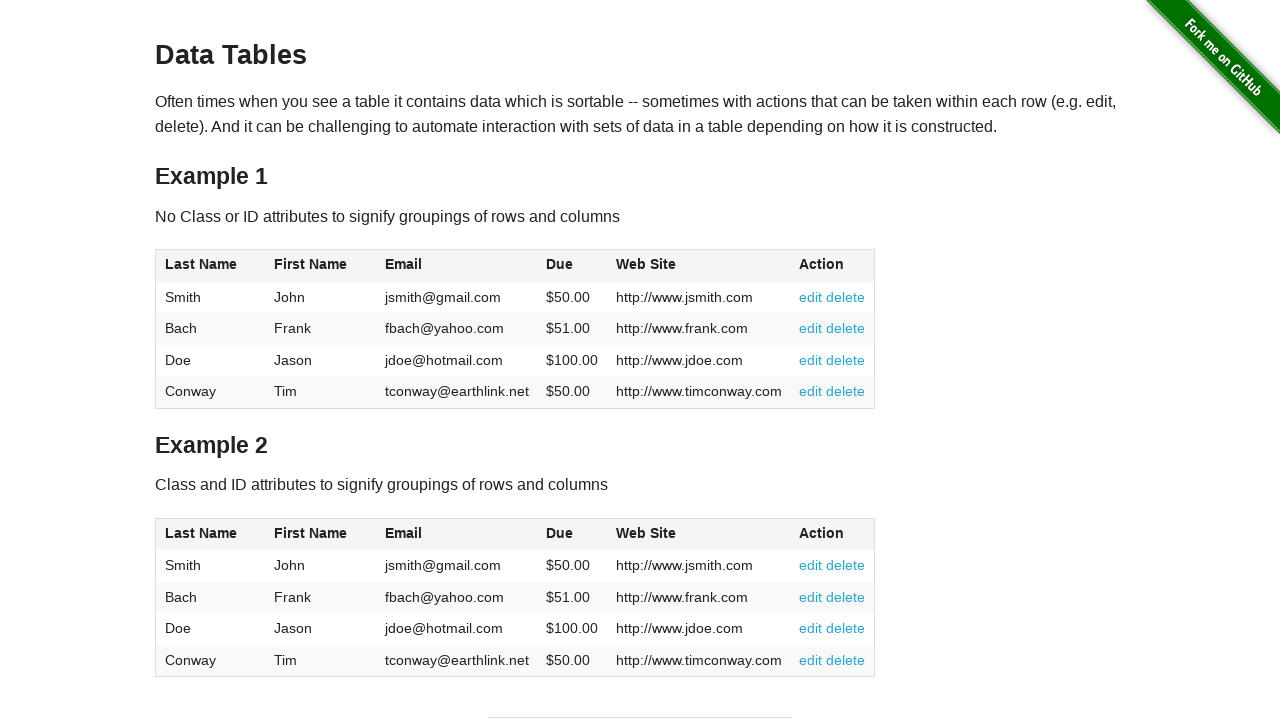

Verified table row 4, column 5 is present
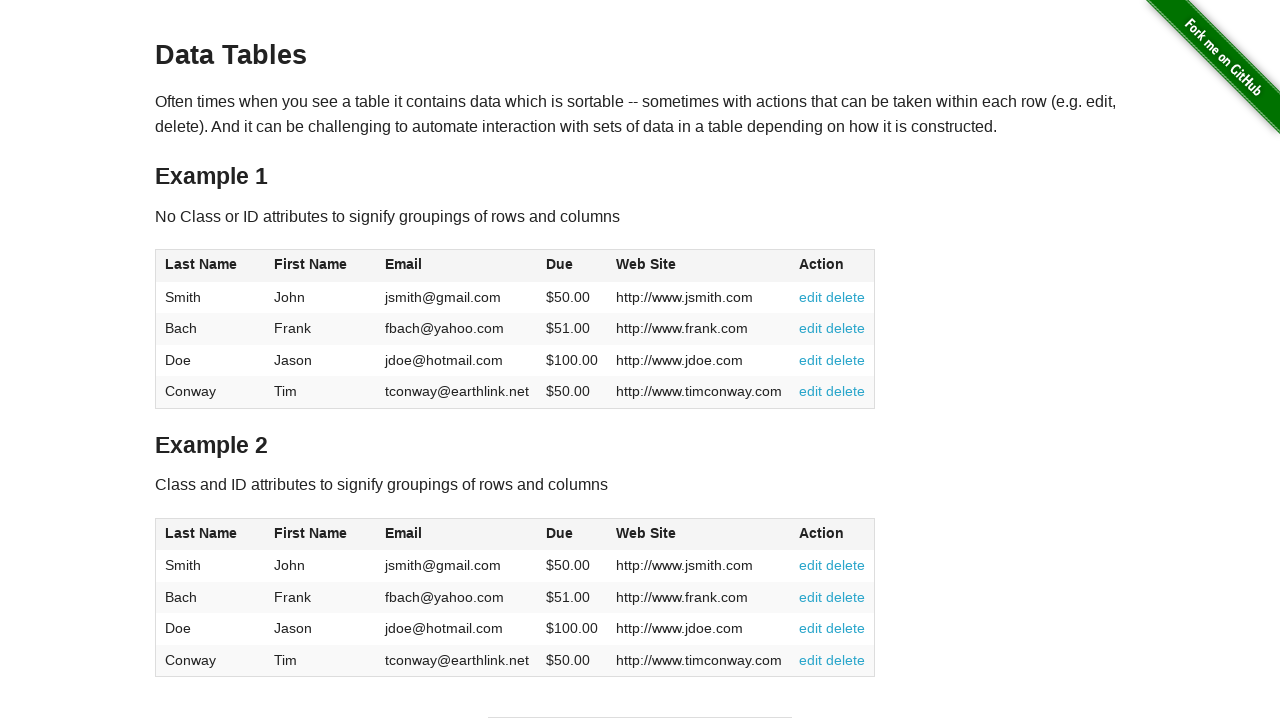

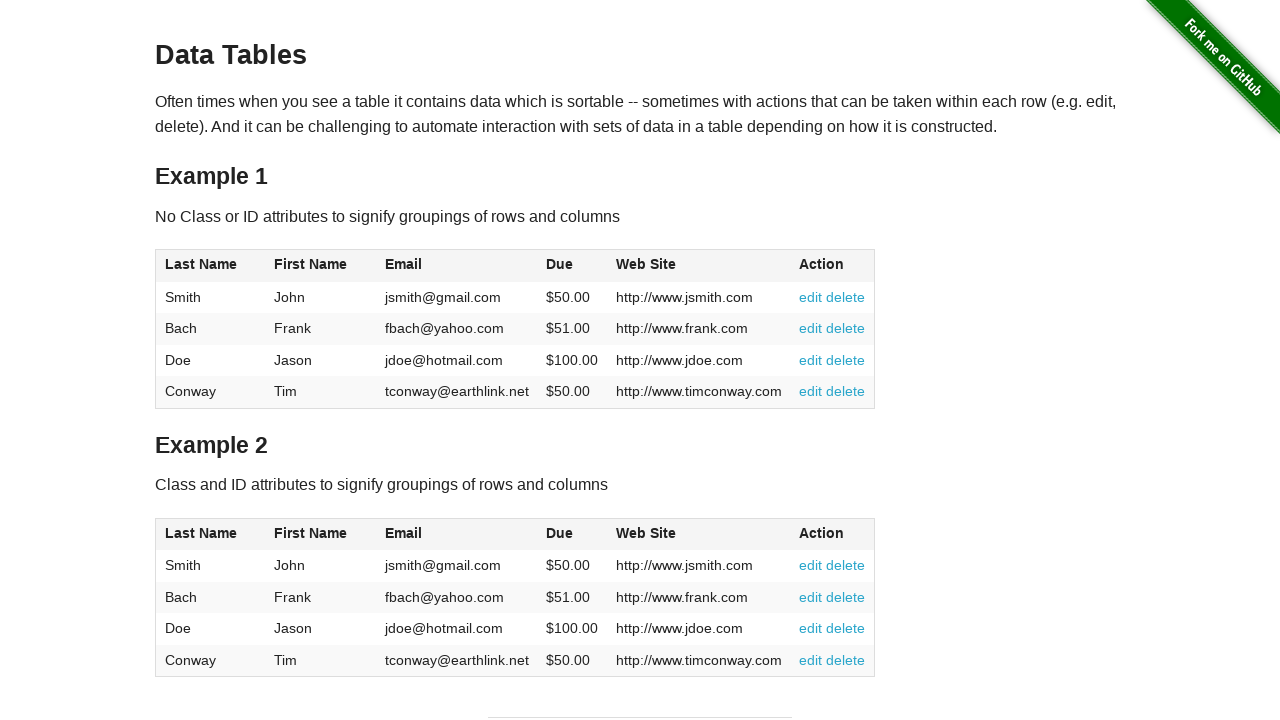